Tests clicking a "Click Me" link on a simple HTML elements practice page and verifies the page header element is present.

Starting URL: https://ultimateqa.com/simple-html-elements-for-automation/

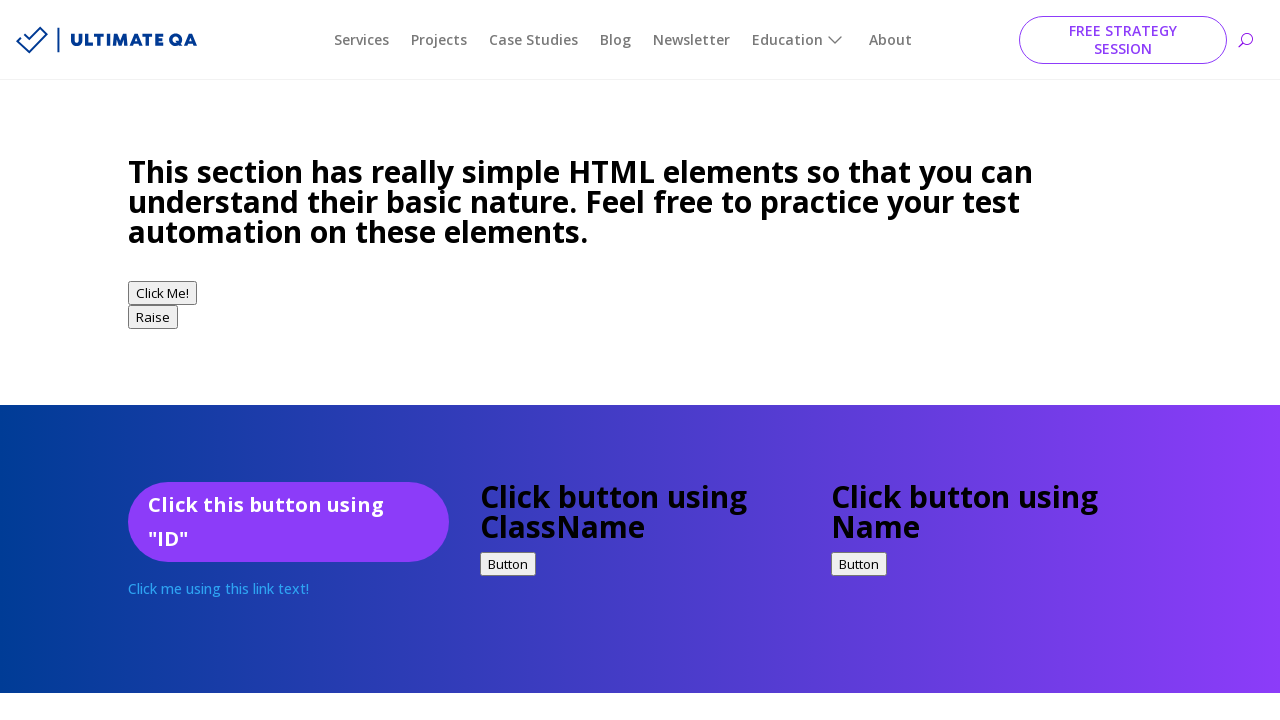

Navigated to simple HTML elements for automation practice page
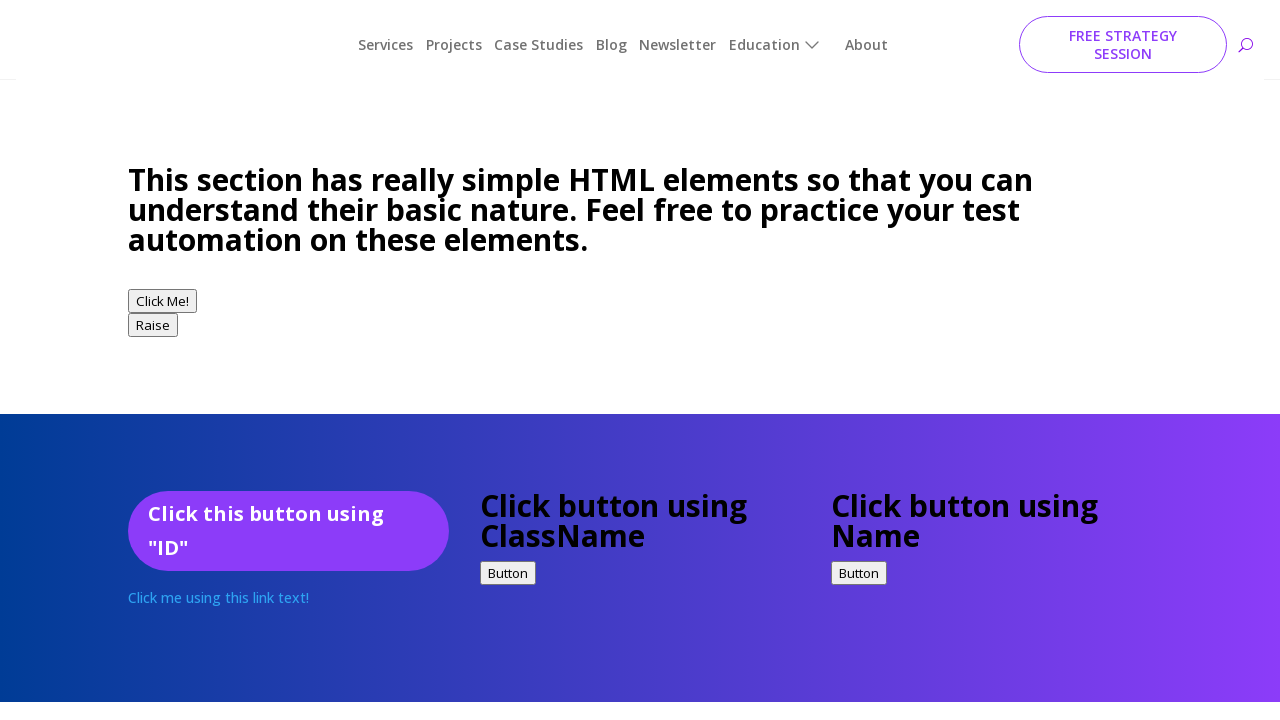

Clicked the 'Click Me' link at (288, 361) on xpath=//a[text()="Click Me"]
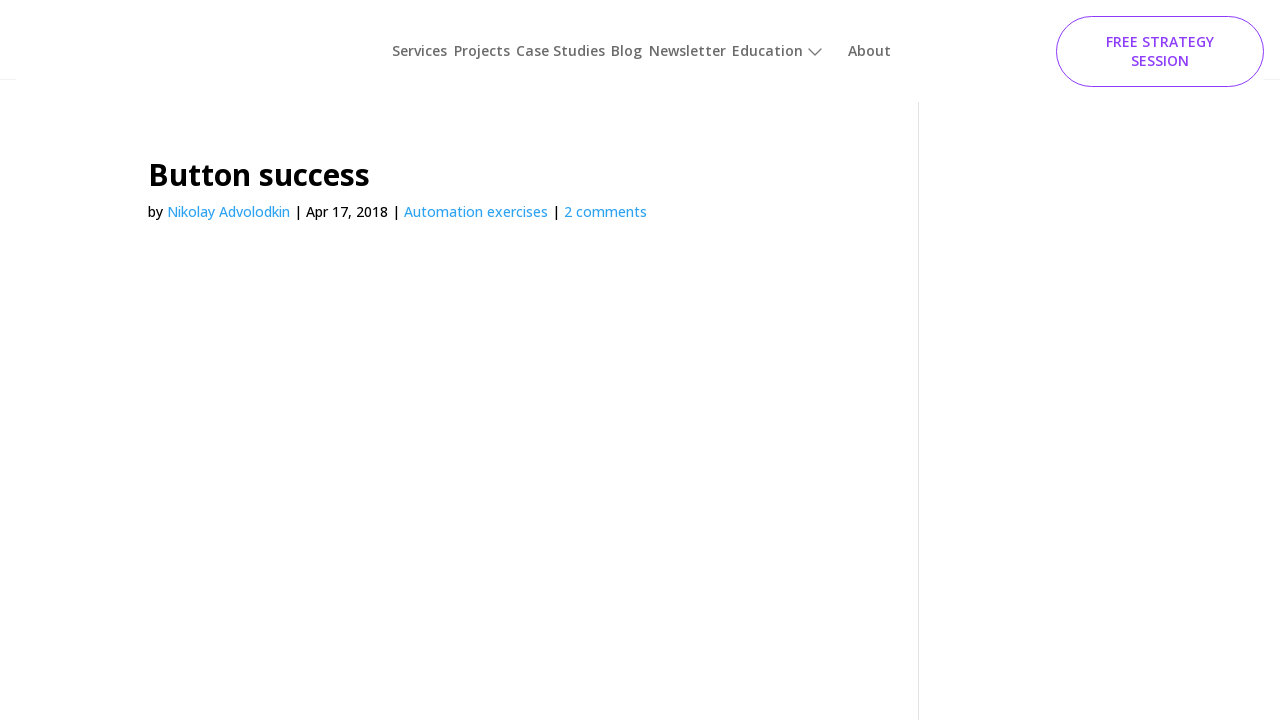

Page header element is present after clicking link
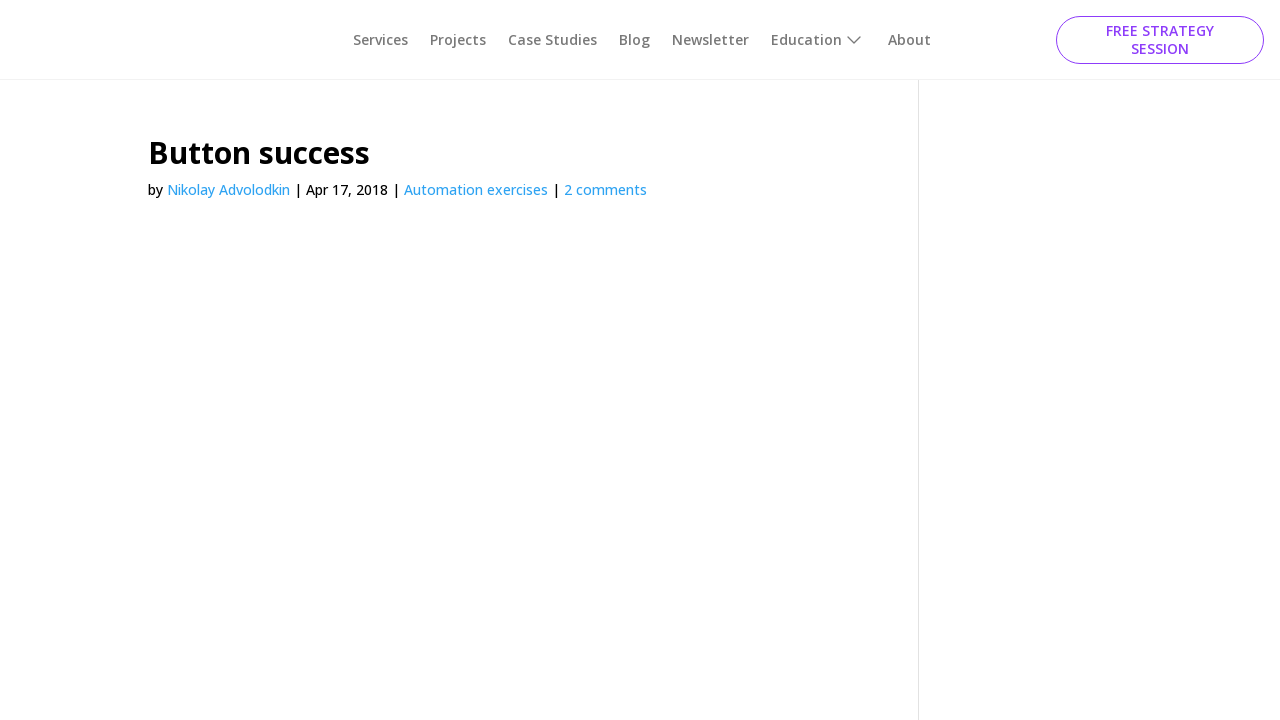

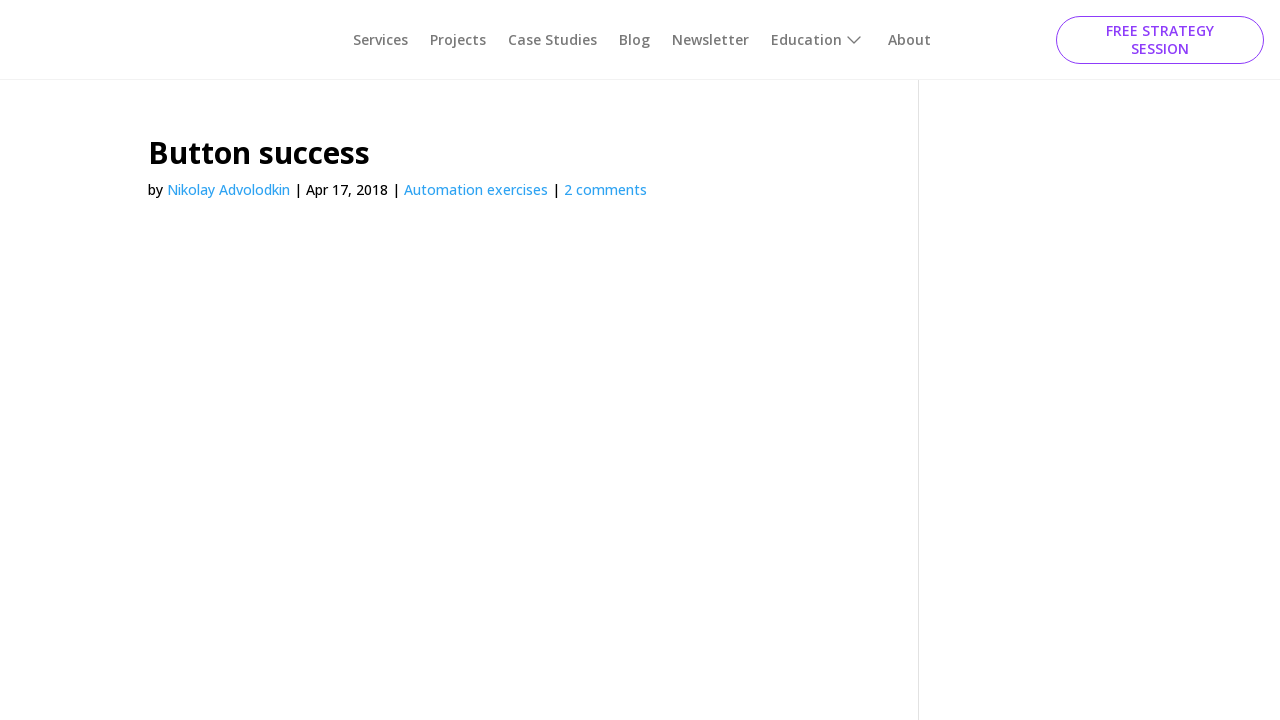